Navigates to the Autify homepage and loads the page.

Starting URL: https://autify.com/

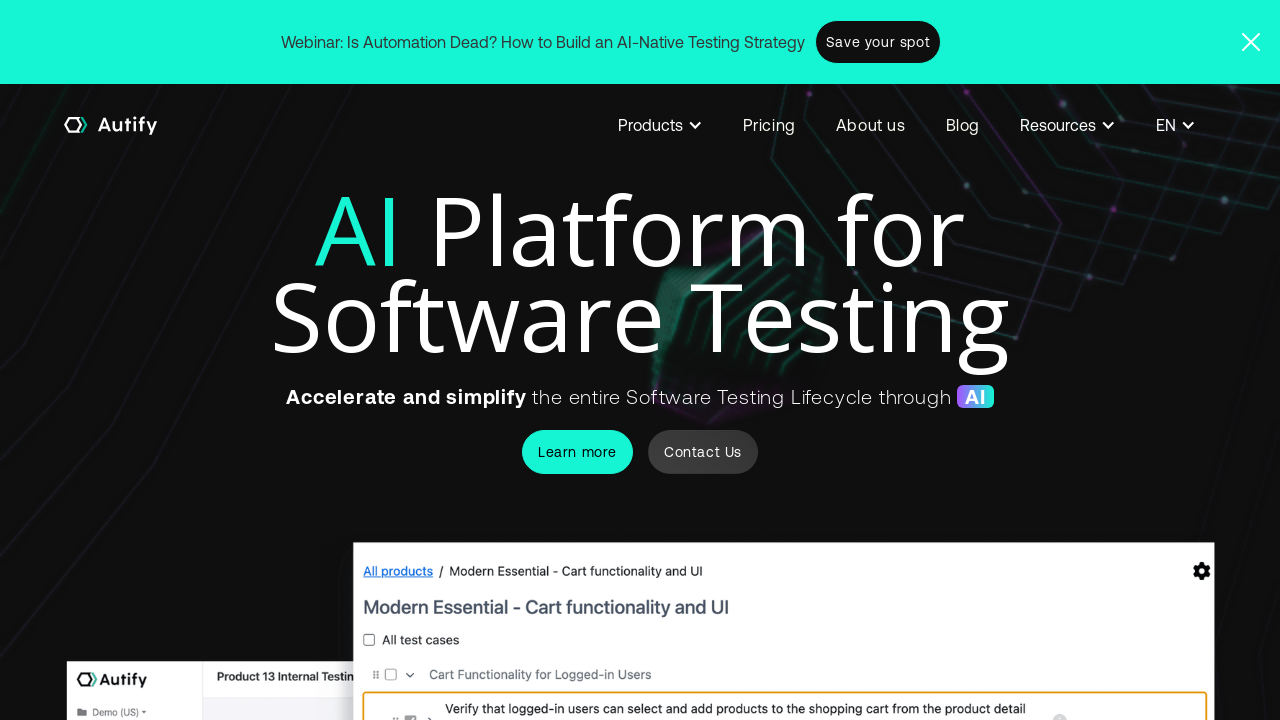

Waited for Autify homepage to load (domcontentloaded state)
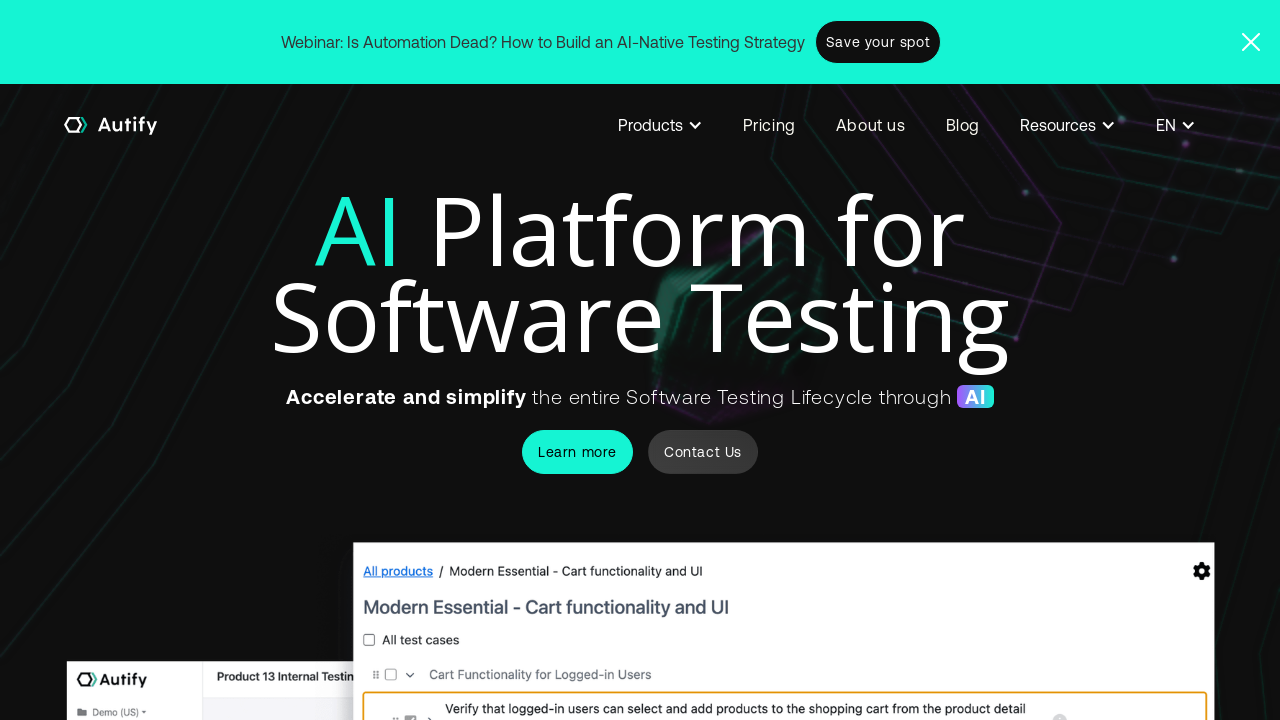

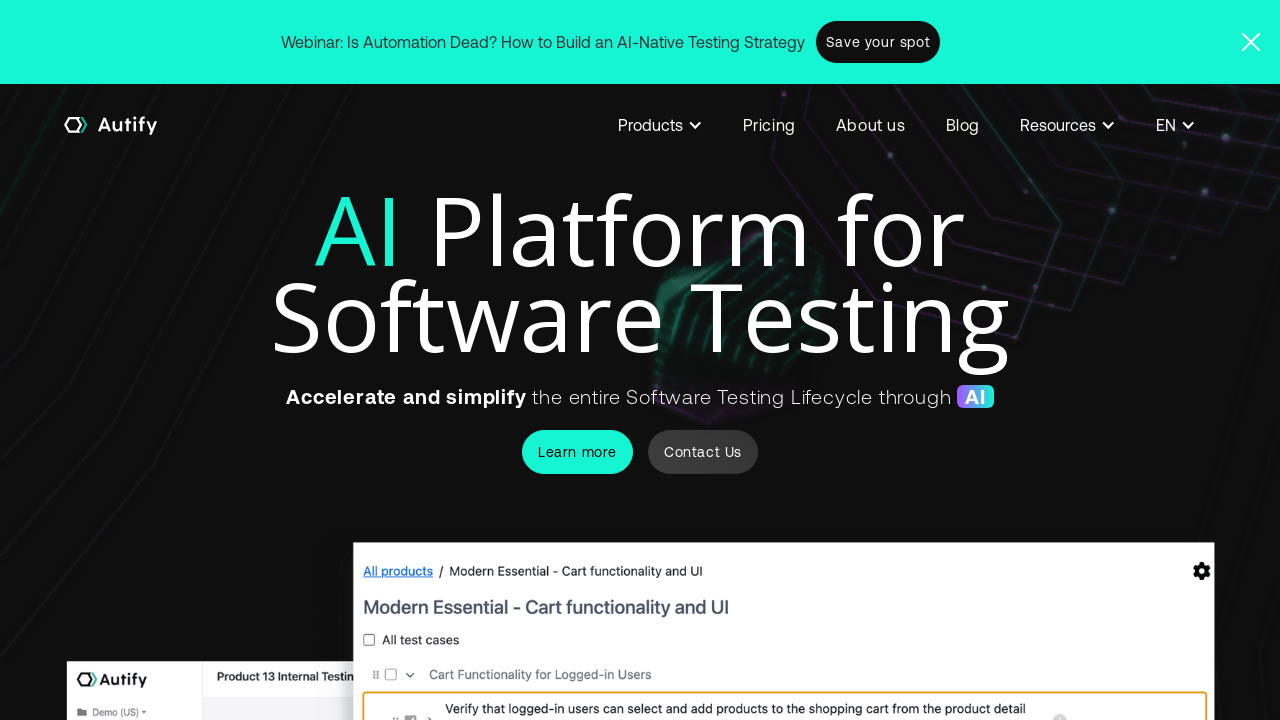